Tests various checkbox interactions on a practice page including basic checkboxes, notification checkboxes, favorite language selection, tri-state checkbox, toggle switch, and multi-select dropdown with cities.

Starting URL: https://leafground.com/checkbox.xhtml

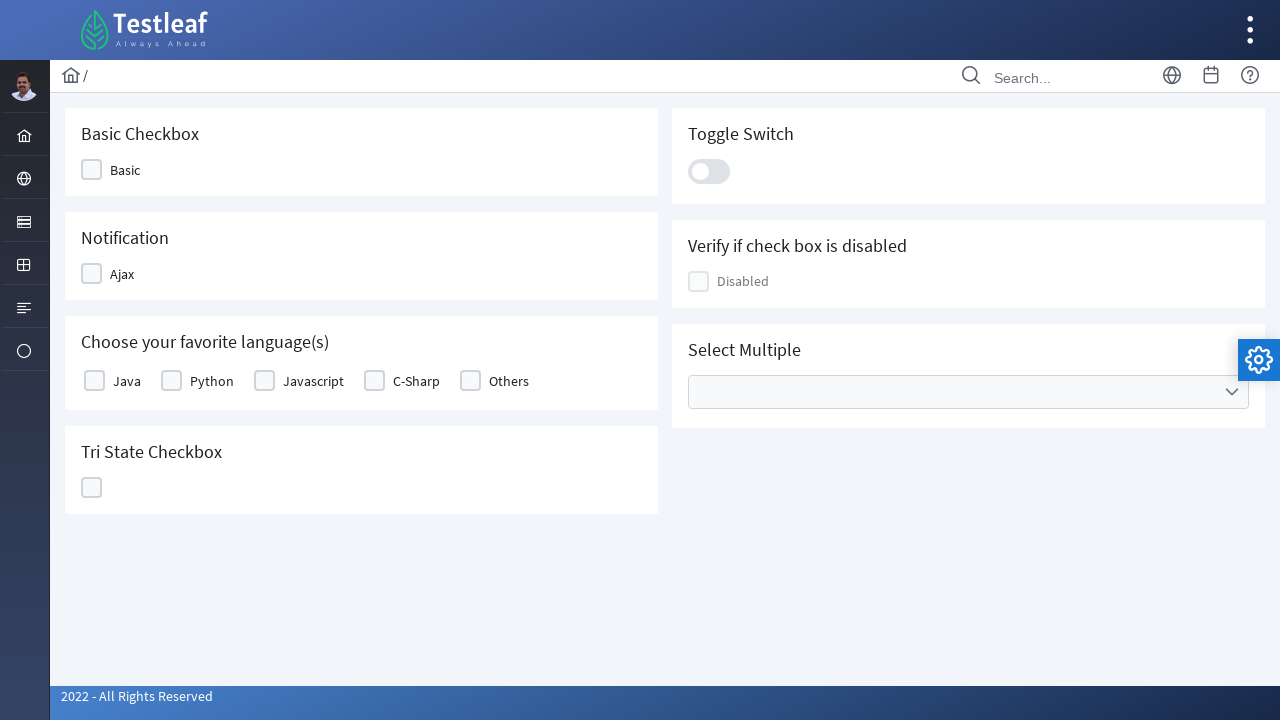

Clicked the basic checkbox at (92, 170) on (//div[@class = 'ui-chkbox-box ui-widget ui-corner-all ui-state-default'])[1]
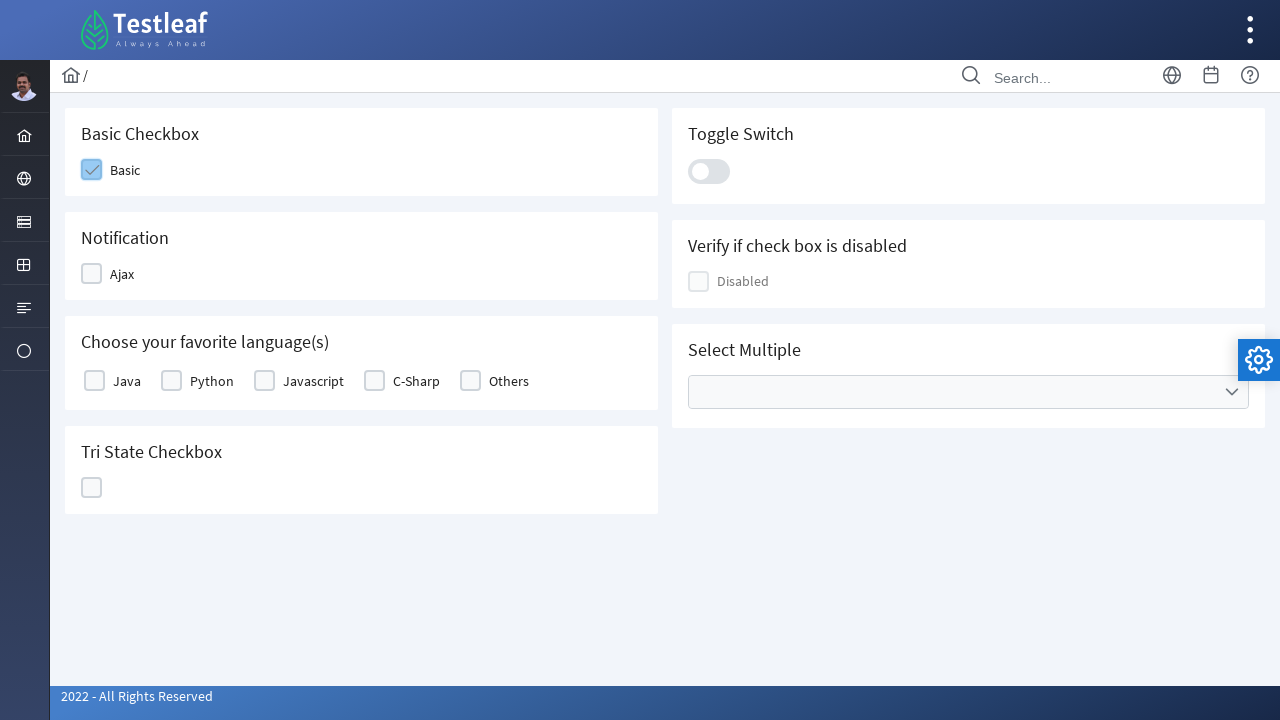

Clicked the notification checkbox at (92, 274) on xpath=//div[@id = 'j_idt87:j_idt91']//div[@class ='ui-chkbox-box ui-widget ui-co
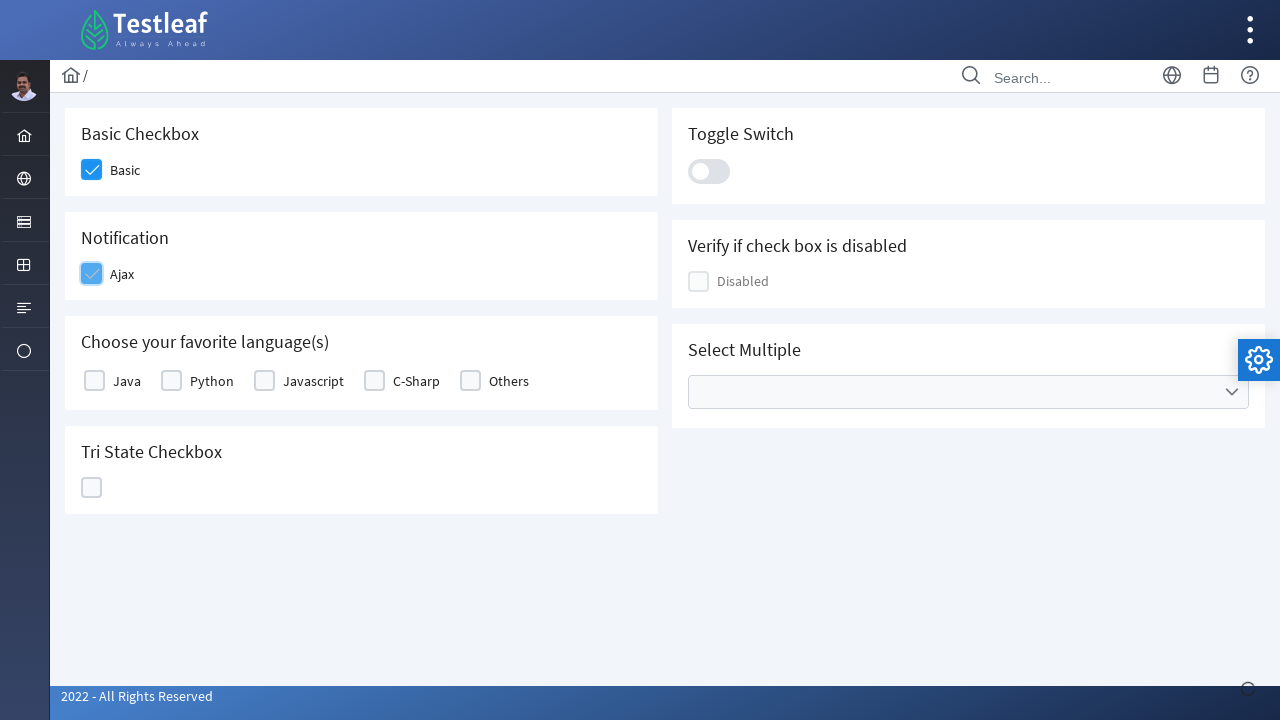

Verified 'Checked' notification message appeared
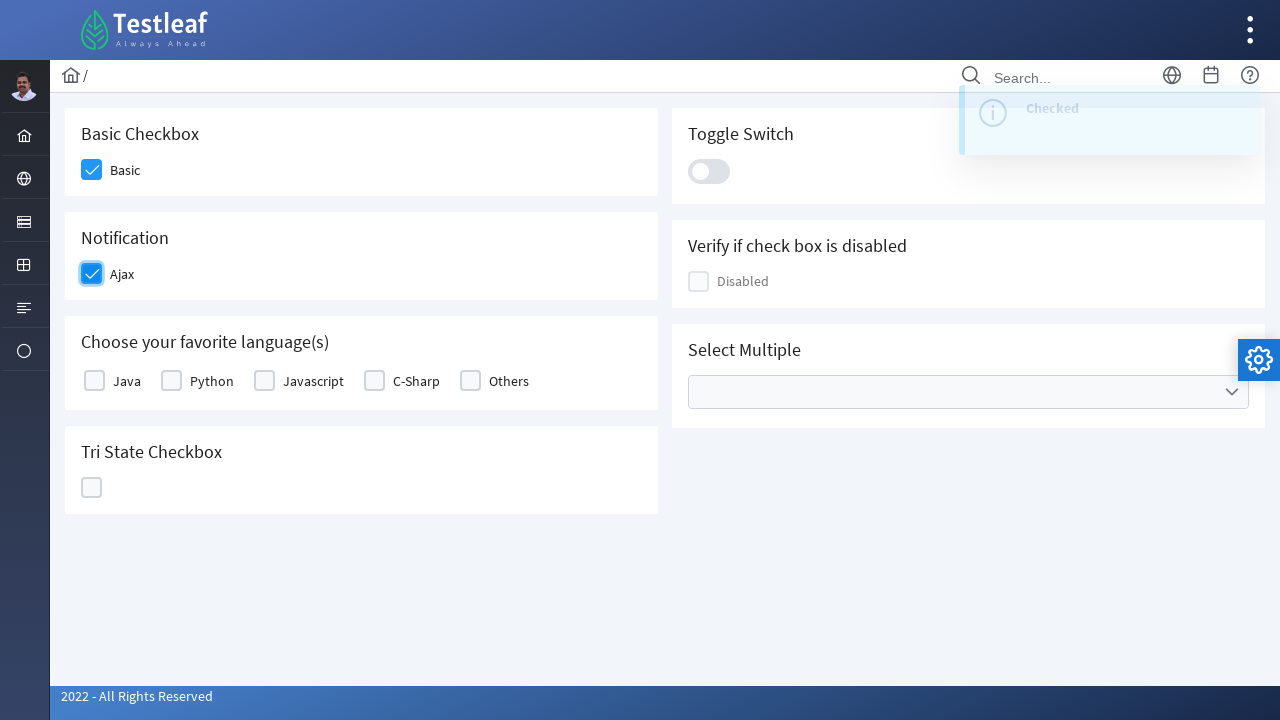

Clicked the favorite language checkbox at (94, 381) on (//table[@role = 'presentation']//div[@class='ui-chkbox-box ui-widget ui-corner-
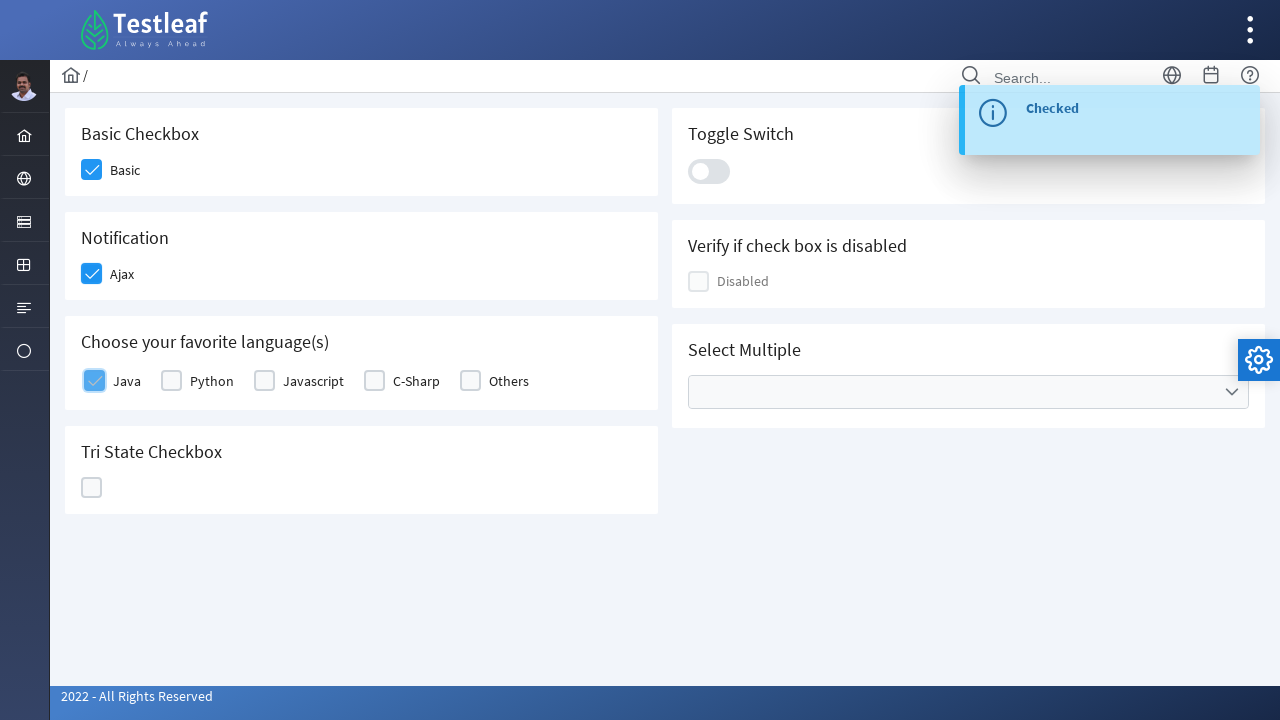

Clicked the tri-state checkbox at (92, 488) on xpath=//span[@class='ui-chkbox-icon ui-c ']/parent::div
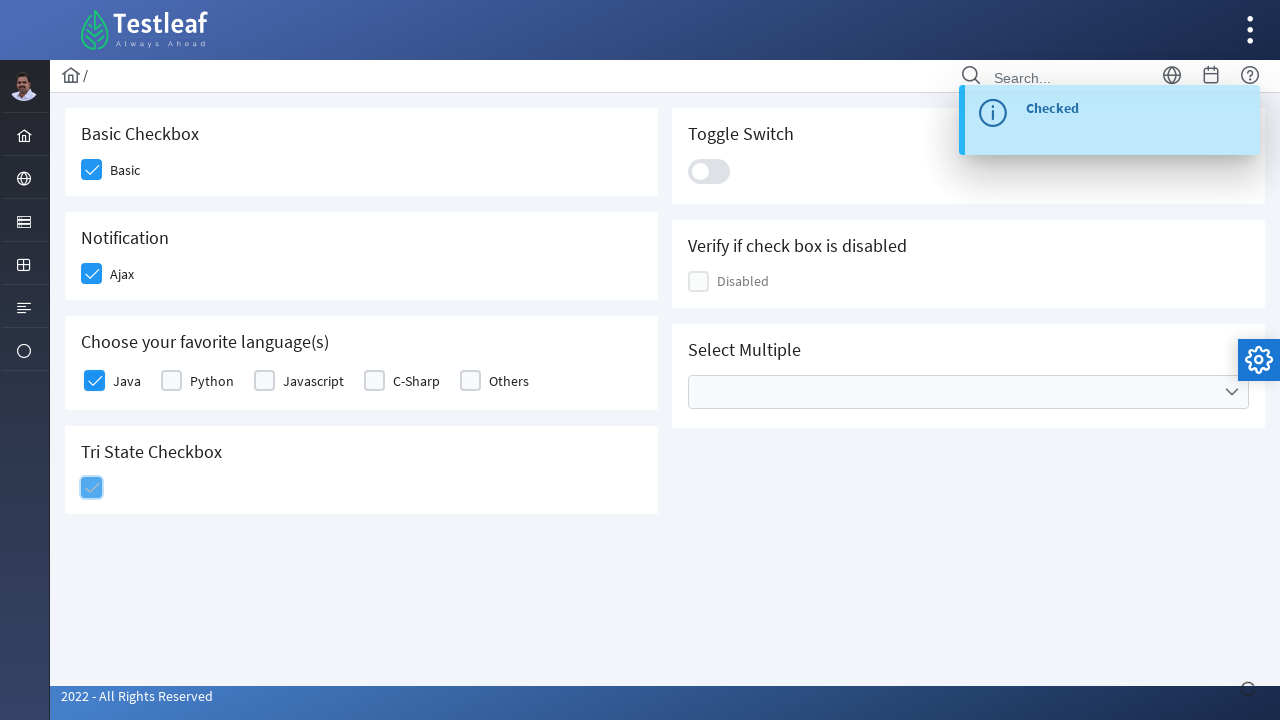

Verified tri-state checkbox notification message appeared
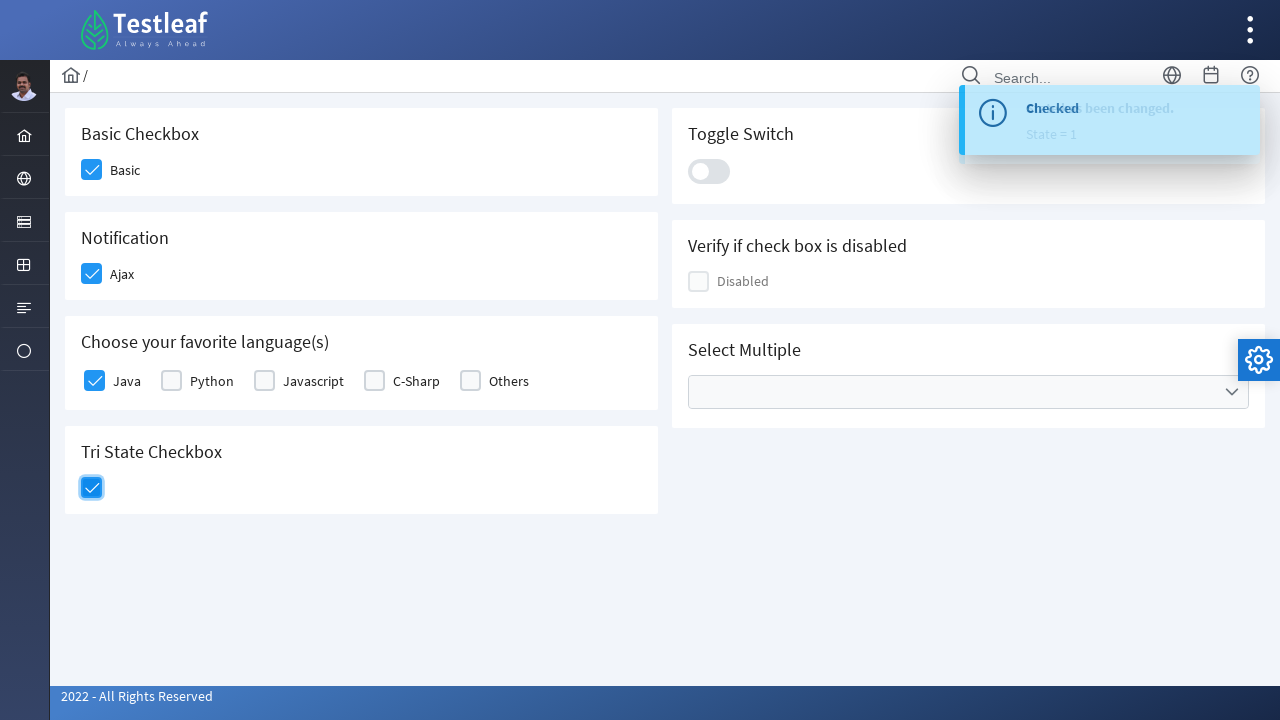

Clicked the toggle switch at (709, 171) on xpath=//div[@class = 'ui-toggleswitch-slider']
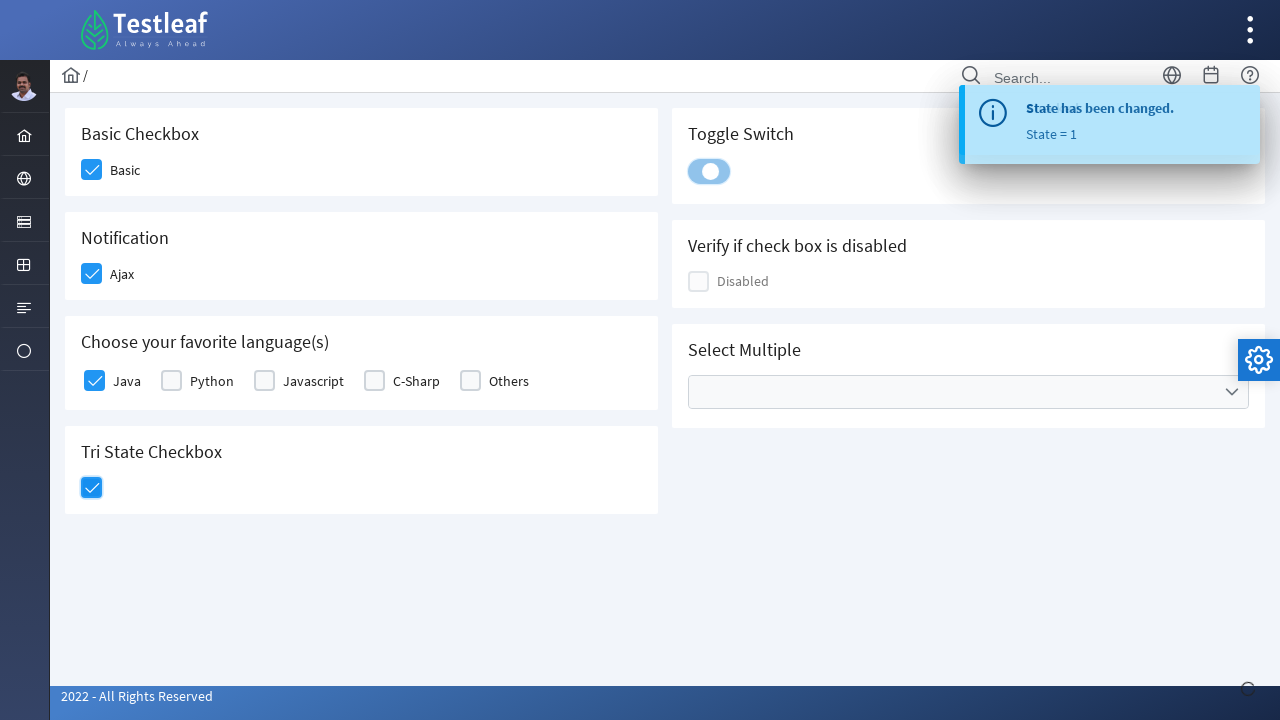

Verified 'Checked' message appeared after toggle switch activation
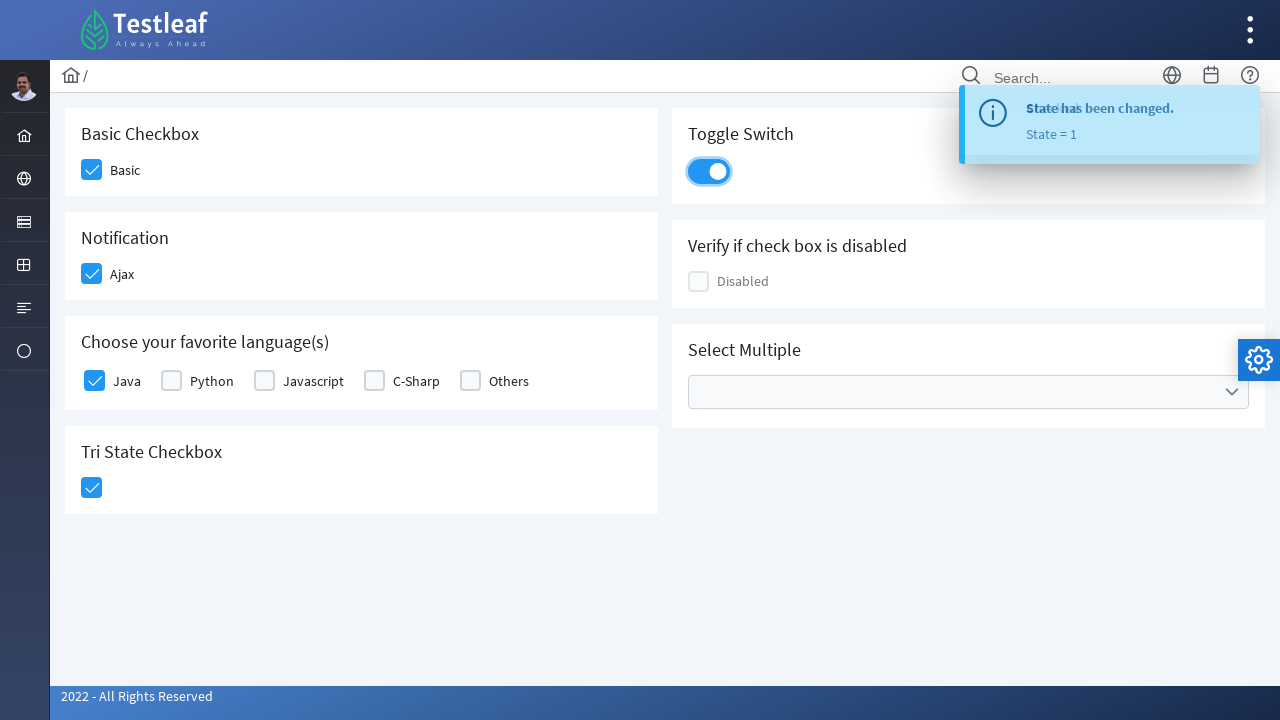

Opened the Cities multi-select dropdown at (968, 392) on xpath=//ul[@data-label = 'Cities']
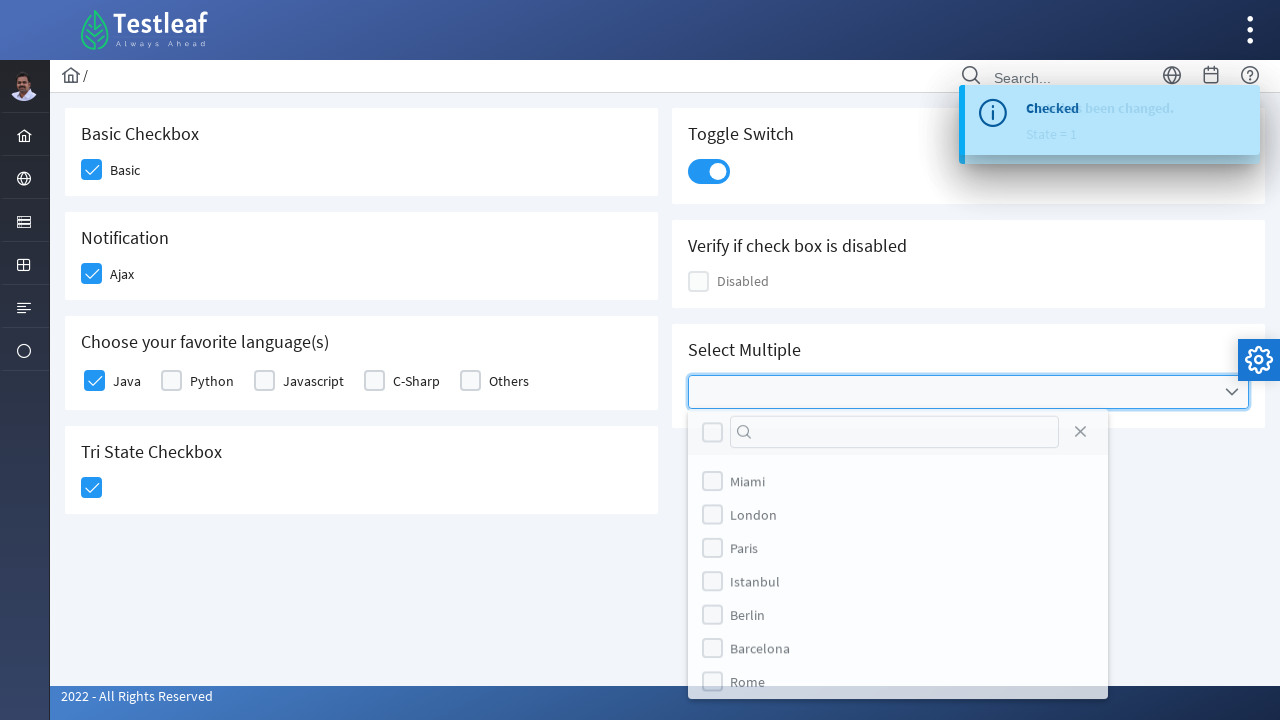

Selected London from the Cities dropdown at (712, 519) on xpath=//li[@data-item-value = 'London']//div[@class = 'ui-chkbox-box ui-widget u
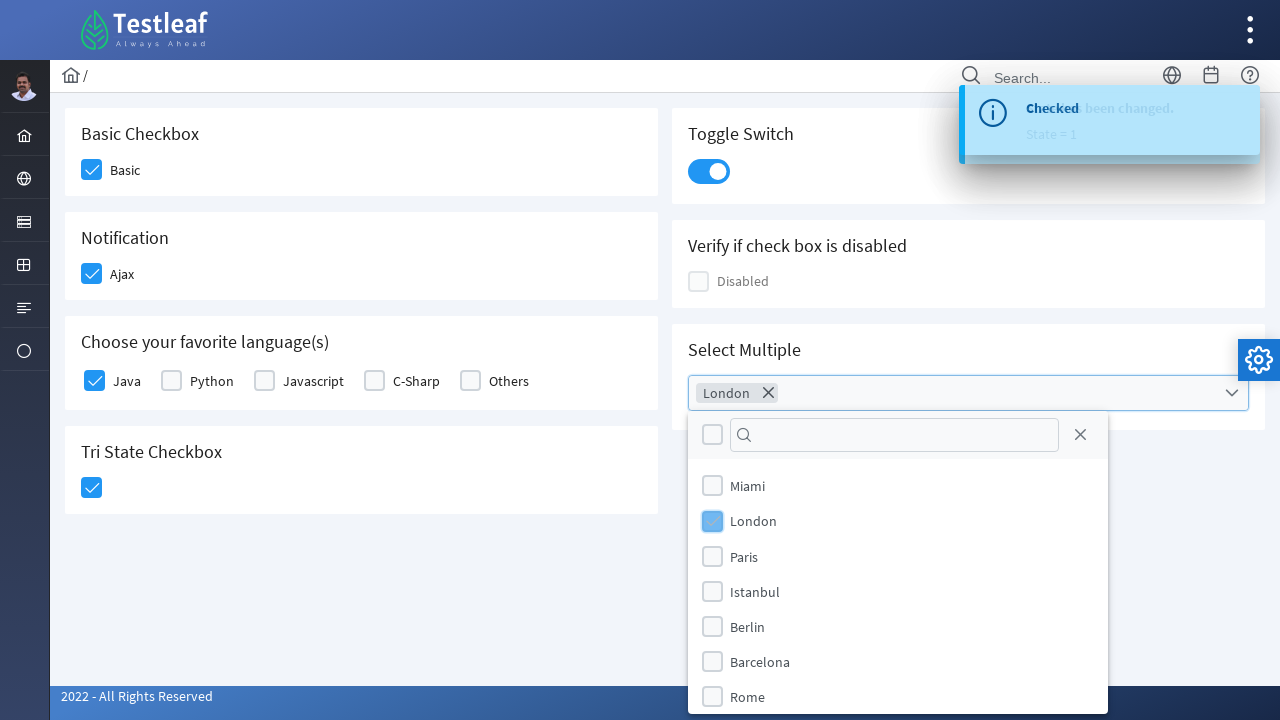

Selected Paris from the Cities dropdown at (712, 556) on xpath=//li[@data-item-value = 'Paris']//div[@class = 'ui-chkbox-box ui-widget ui
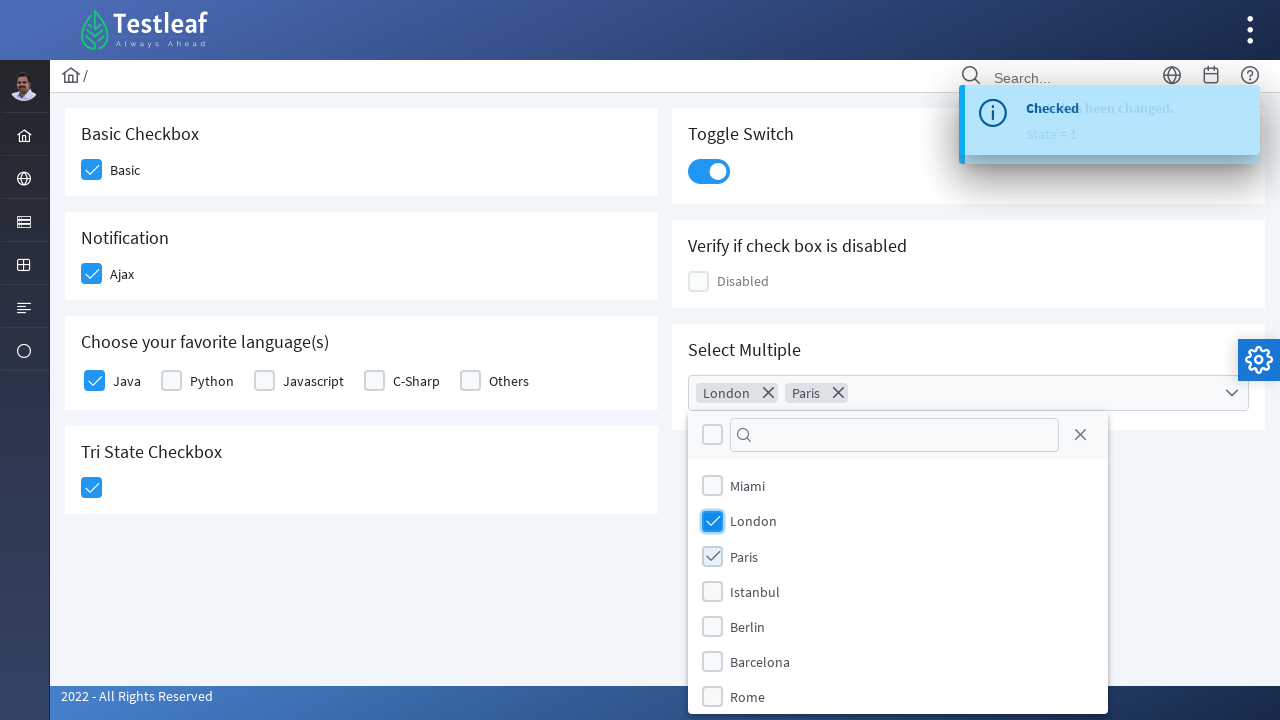

Closed the Cities multi-select dropdown at (1080, 435) on xpath=//a[@aria-label = 'Close']
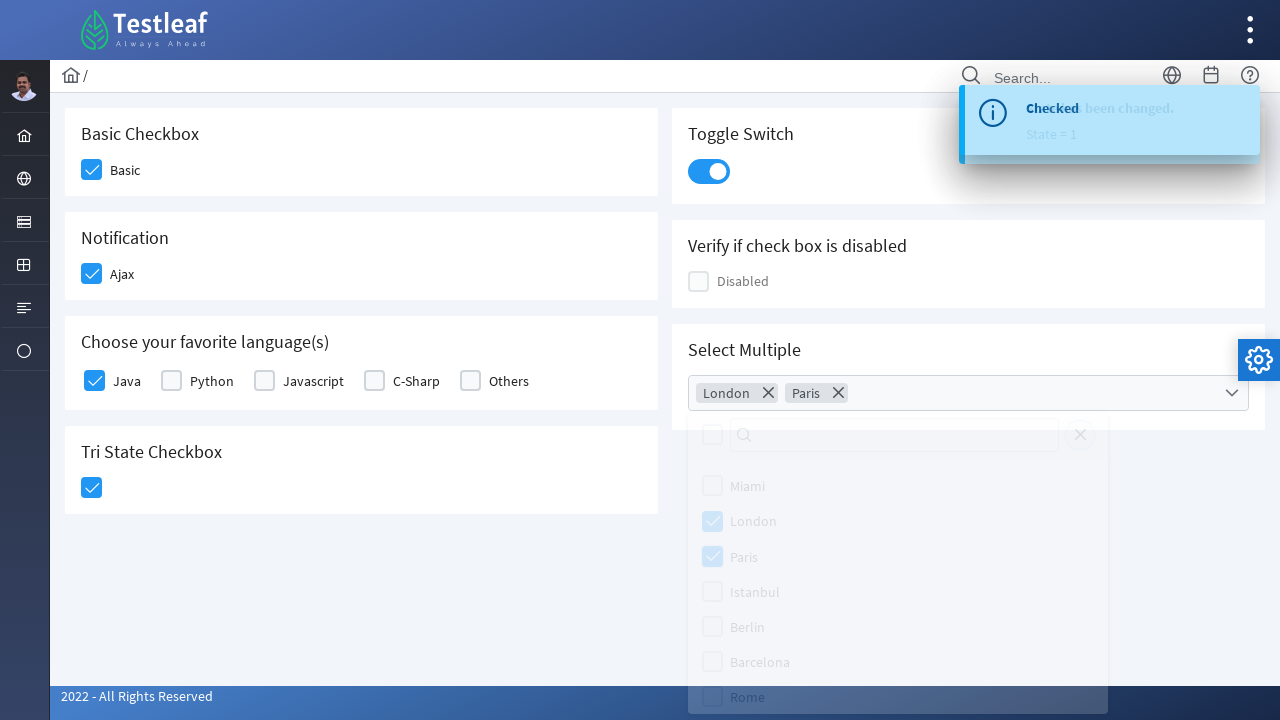

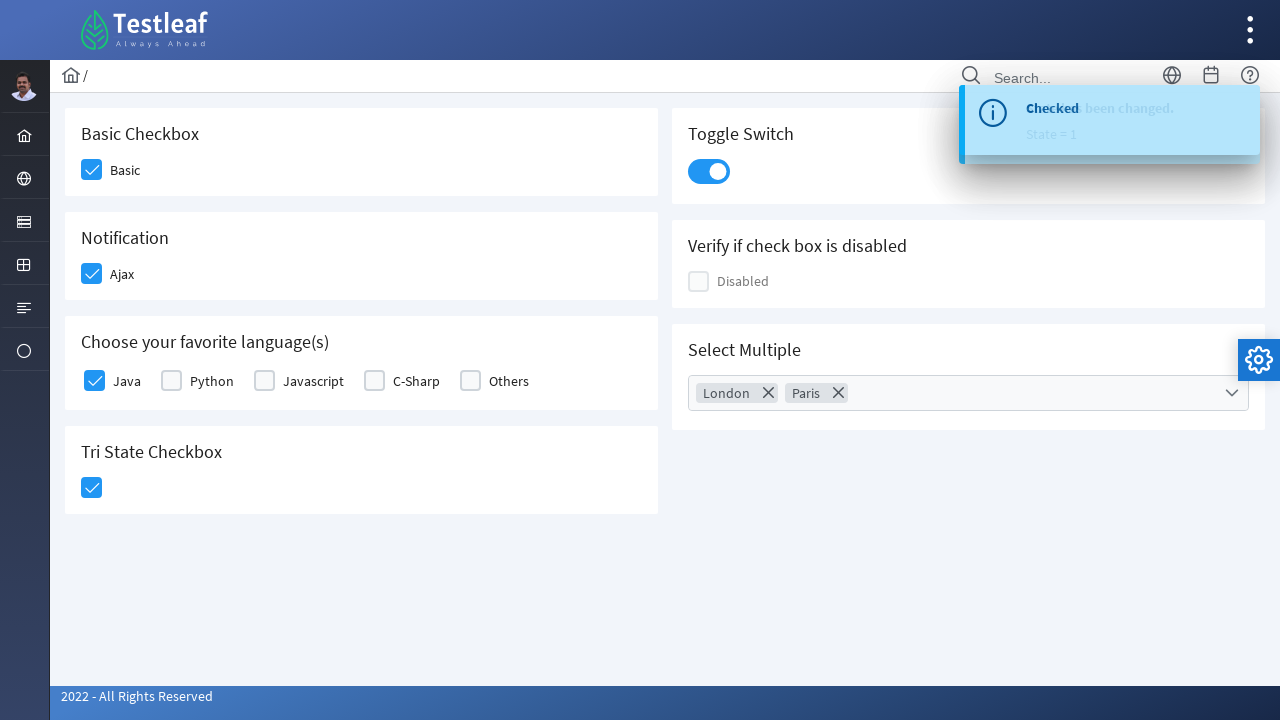